Tests a login form by filling username and password fields and clicking the submit button

Starting URL: https://training-support.net/webelements/login-form/

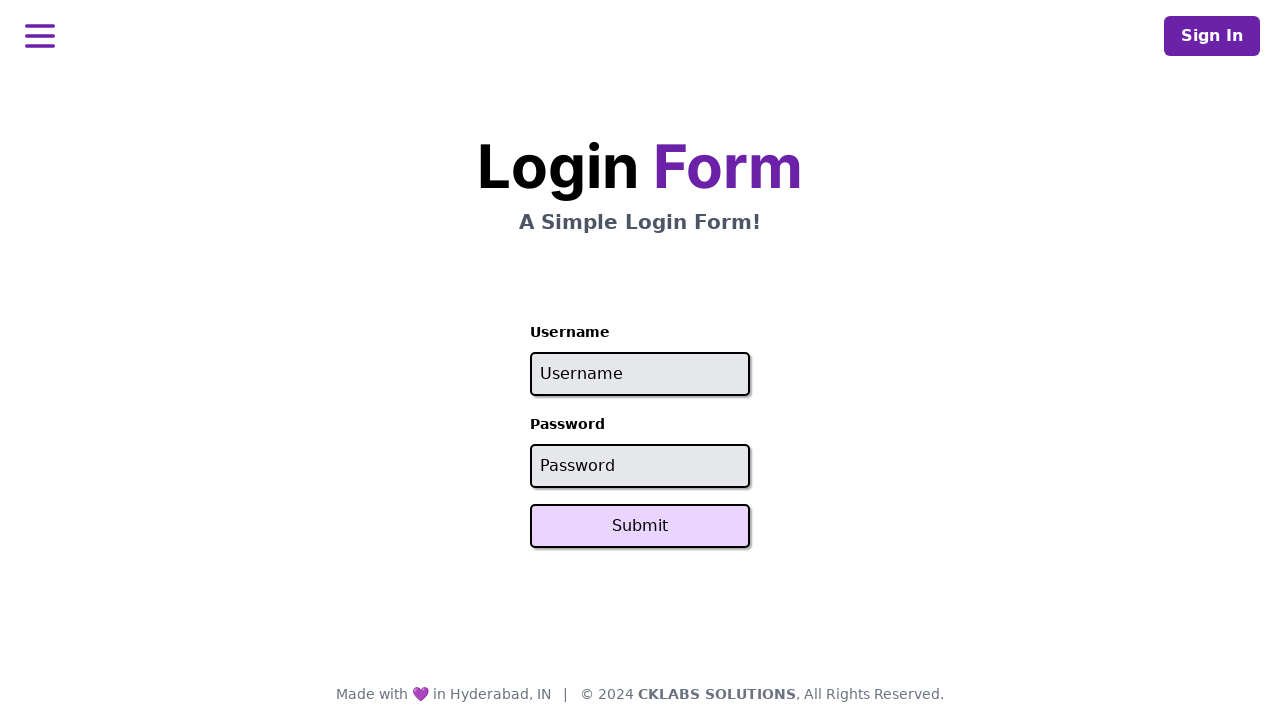

Filled username field with 'admin' on //input[@type='text']
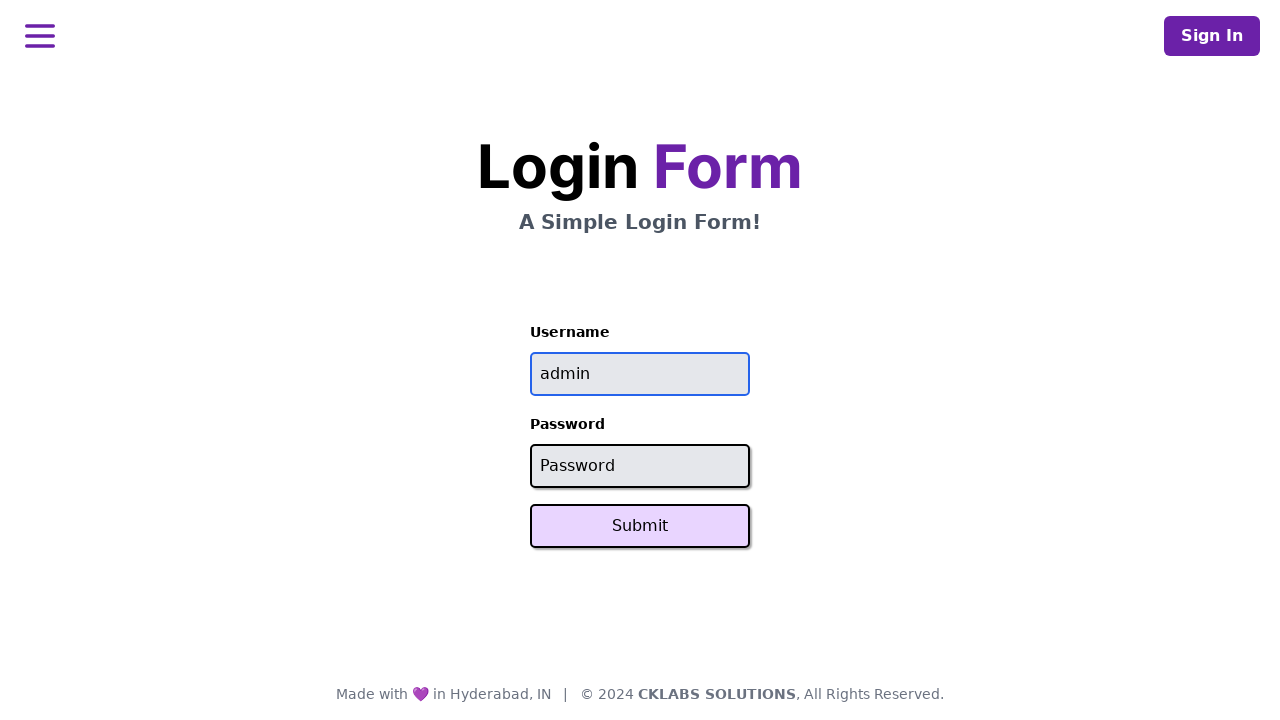

Filled password field with 'password' on //input[@type='password']
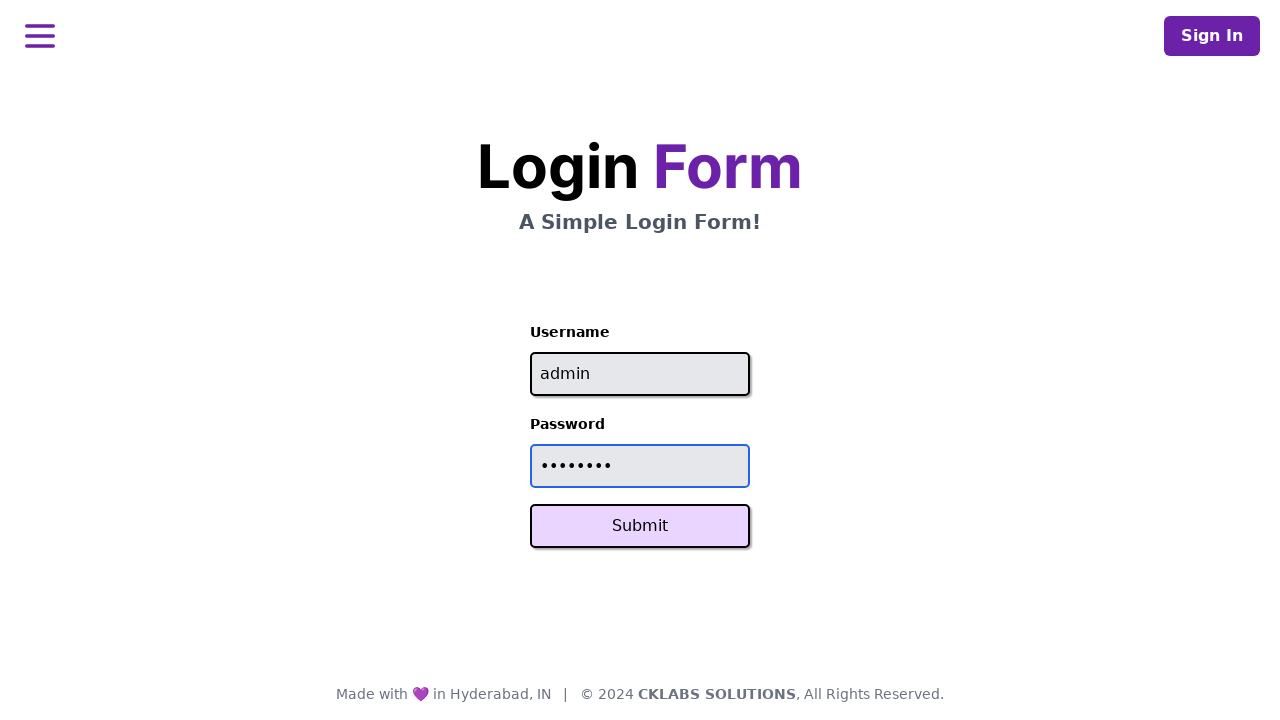

Clicked Submit button to login at (640, 526) on xpath=//button[text()='Submit']
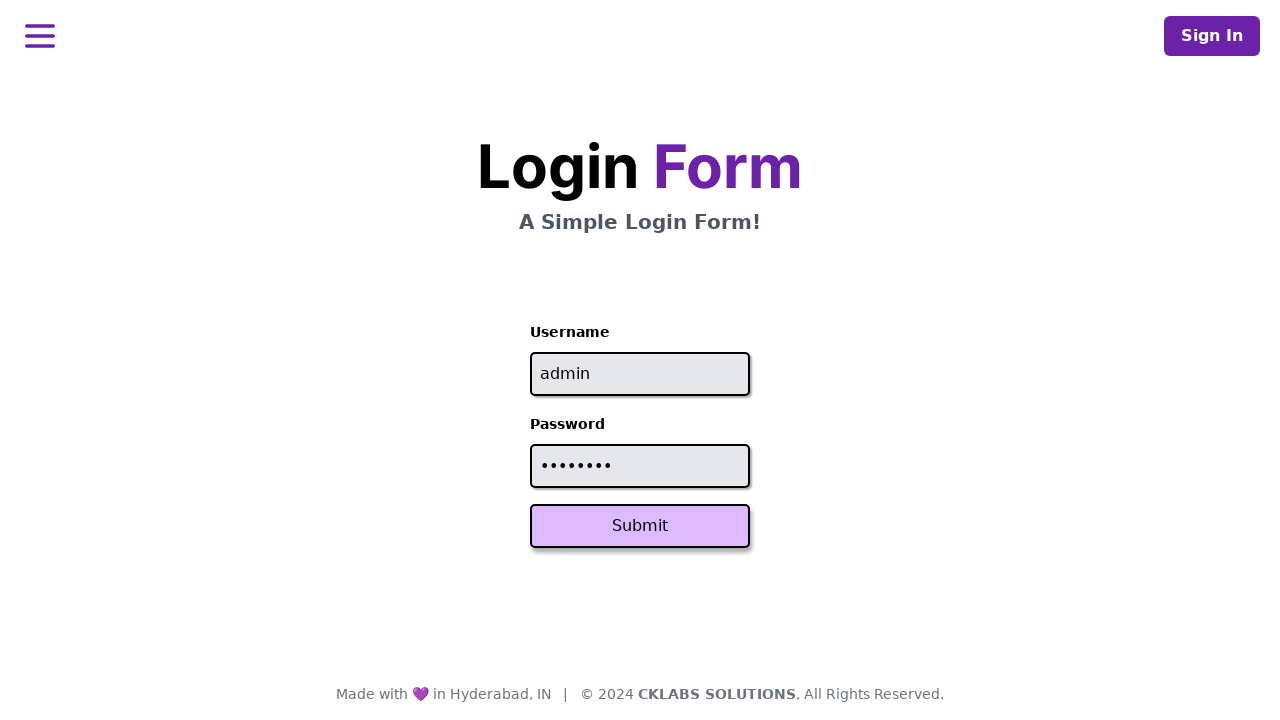

Waited for page to load after login submission
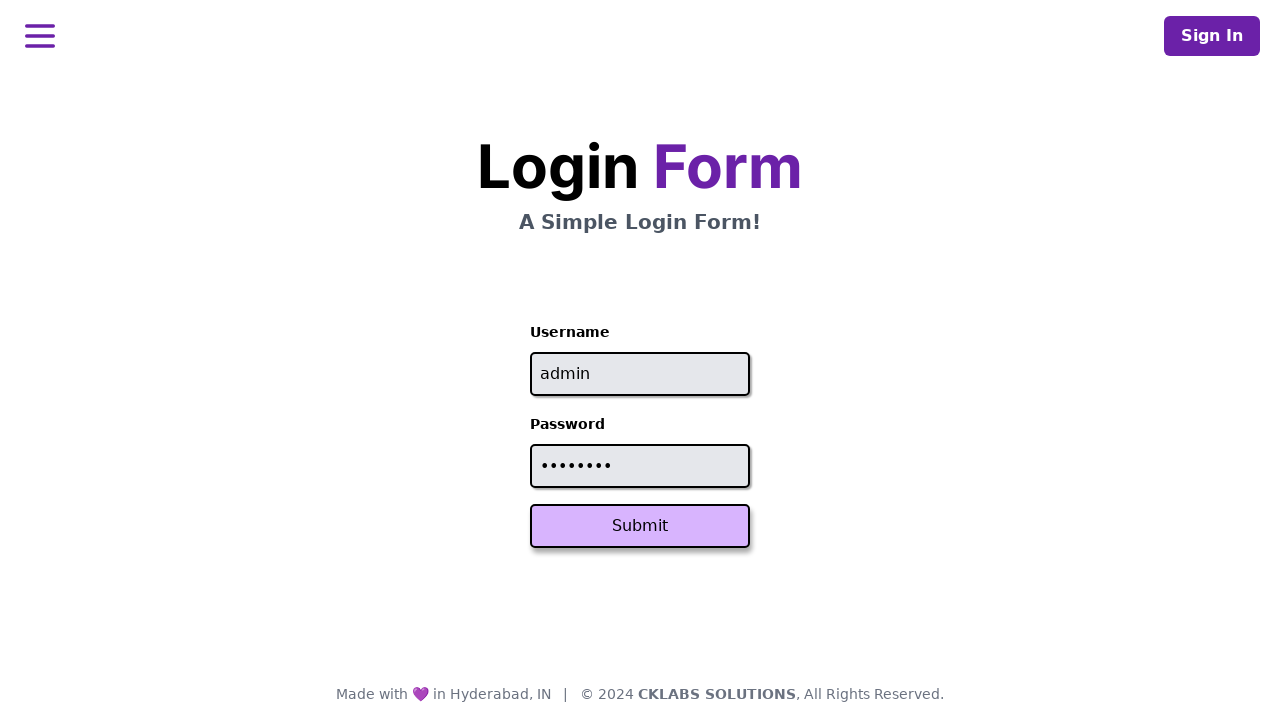

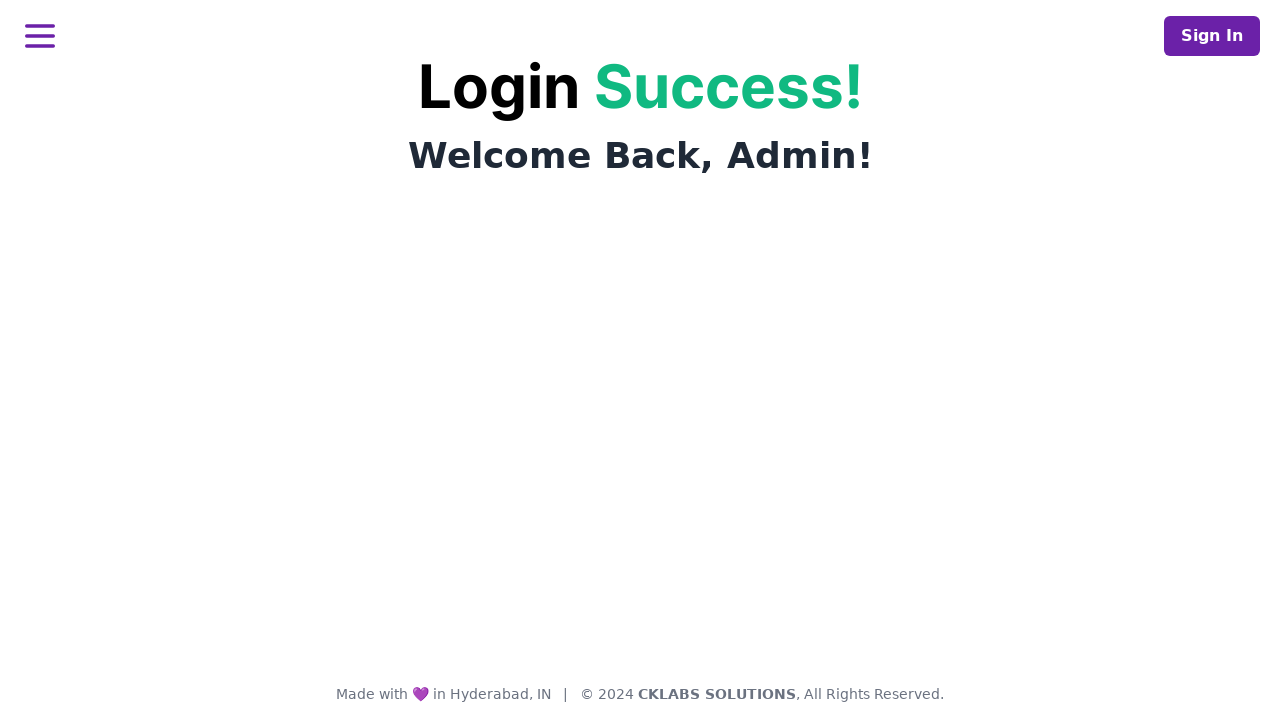